Tests selecting a radio button on a student registration form by clicking the Male gender option

Starting URL: https://www.automationtestinginsider.com/2019/08/student-registration-form.html

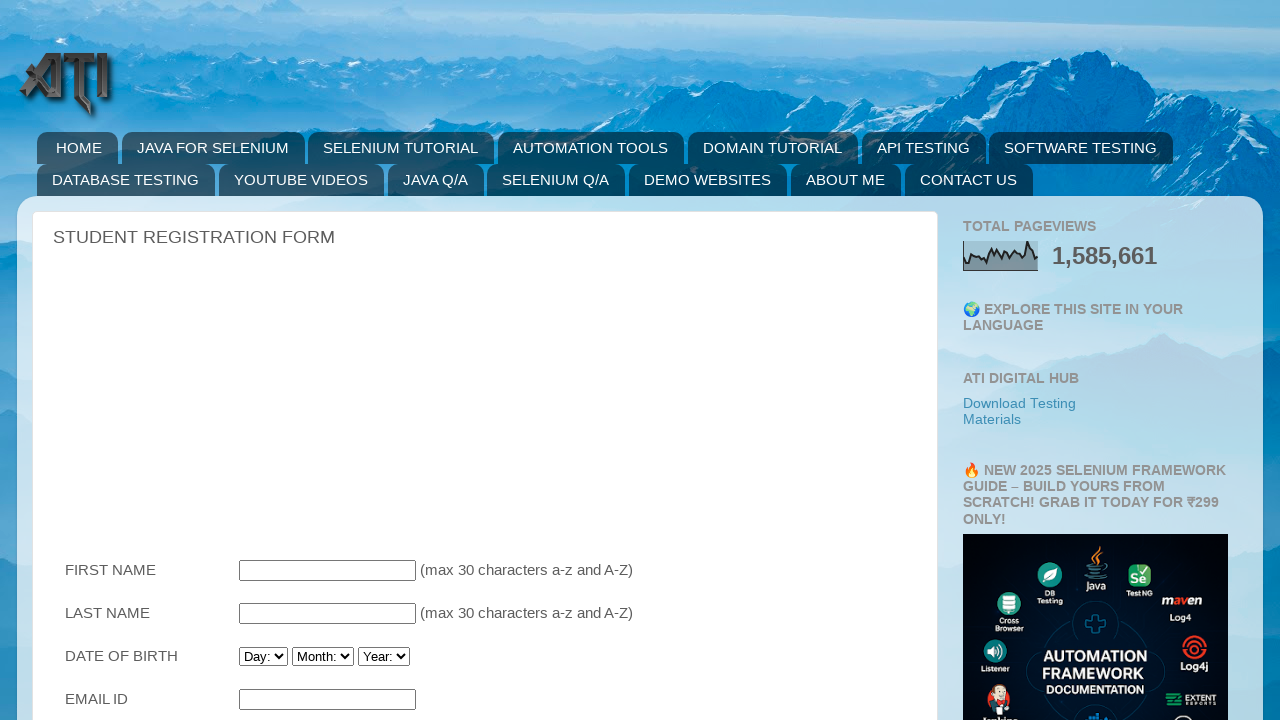

Clicked the Male radio button on the student registration form at (286, 360) on input[value='Male']
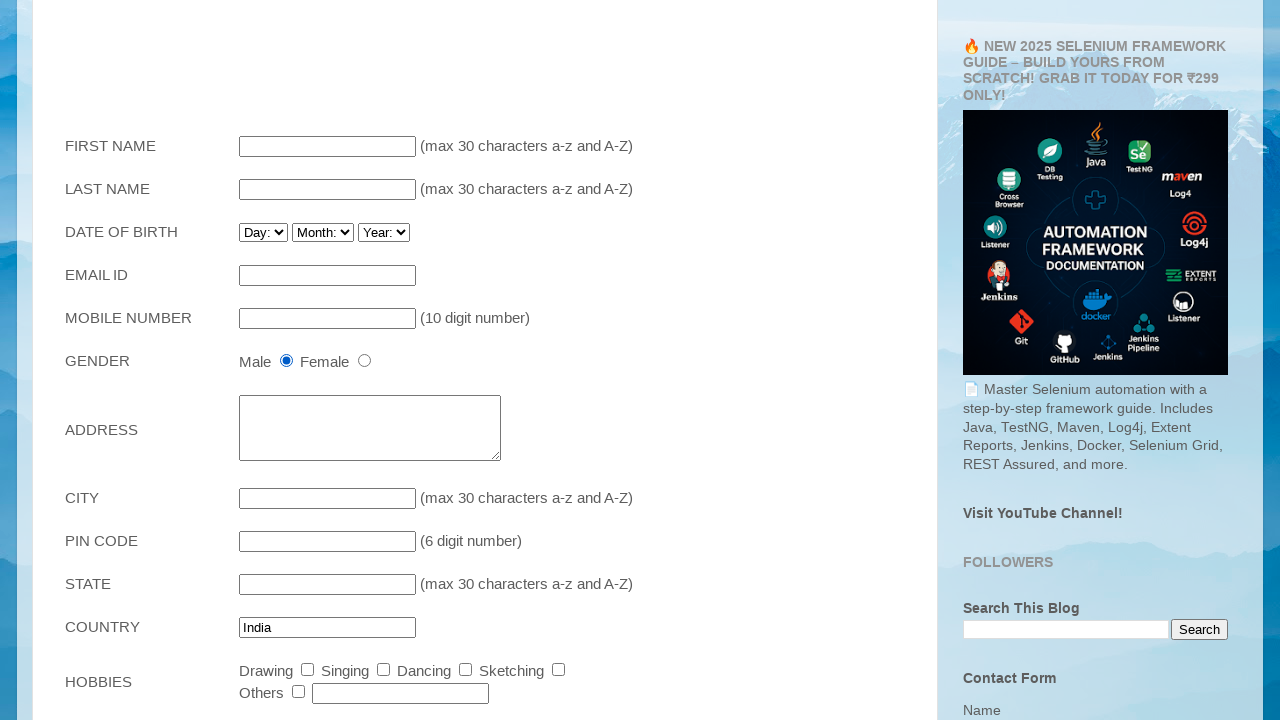

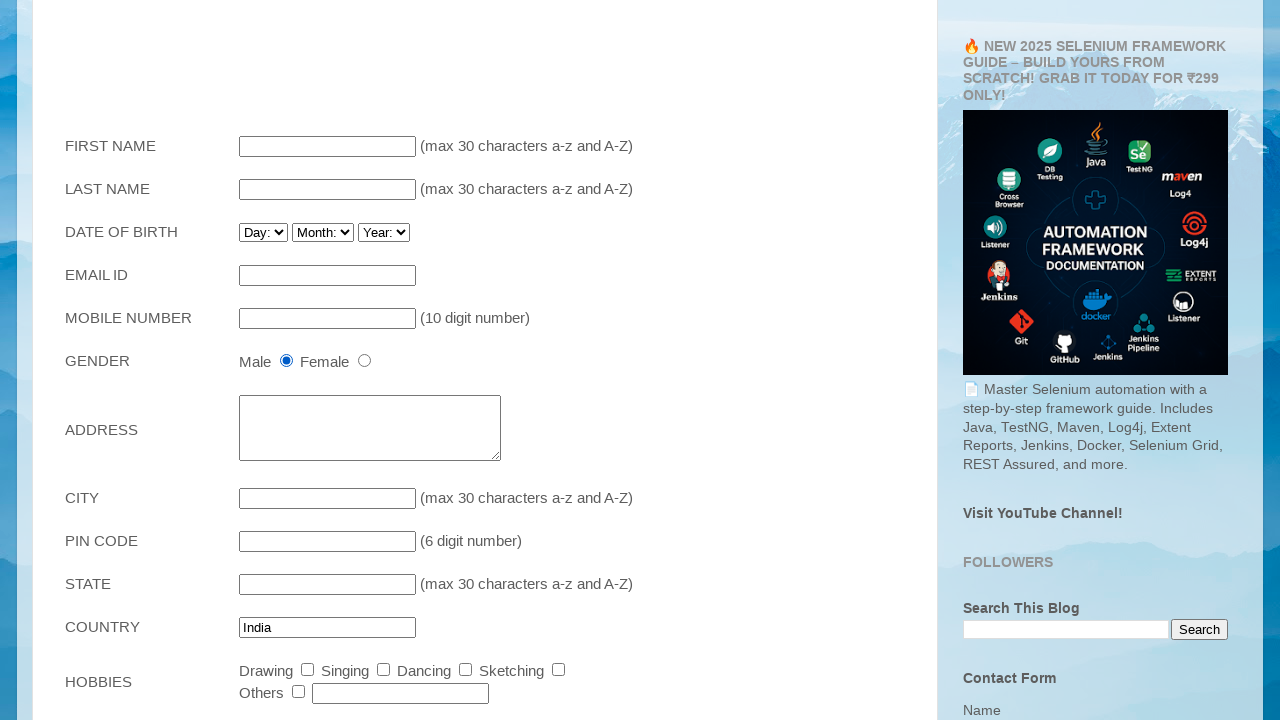